Tests filling text fields with name and country information

Starting URL: https://leafground.com/input.xhtml

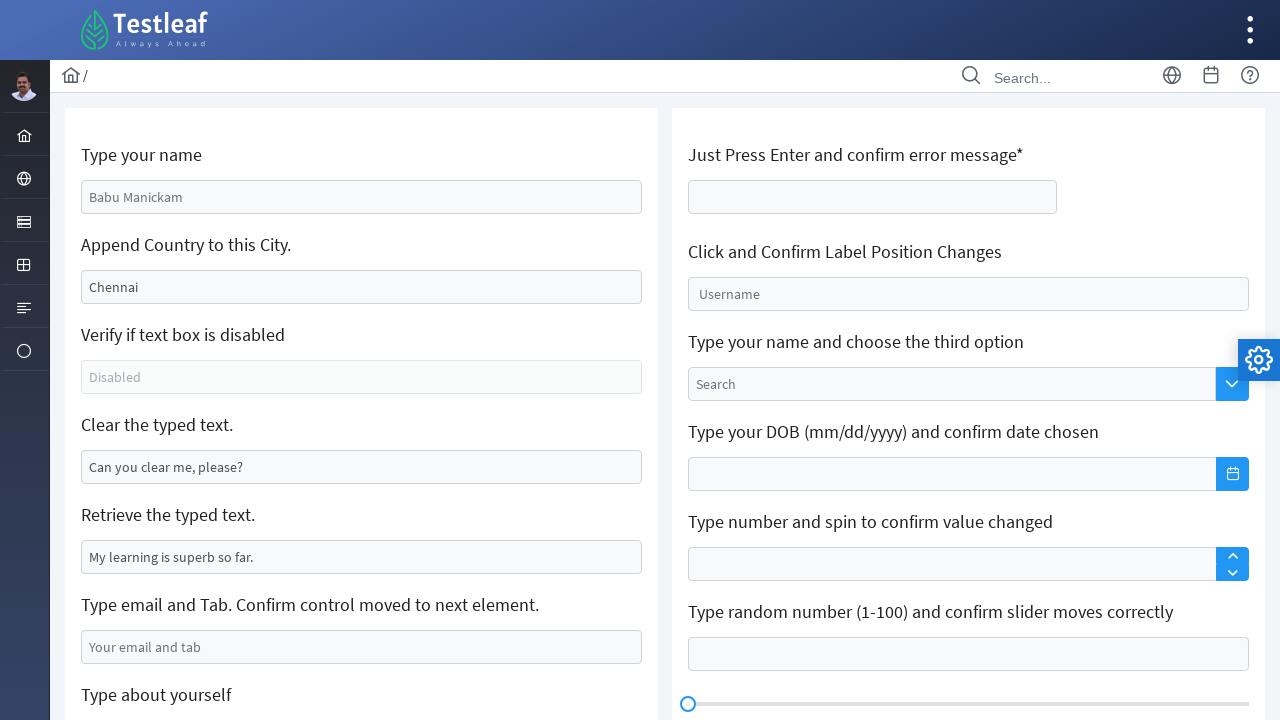

Filled name field with 'James Bond' on #j_idt88\:name
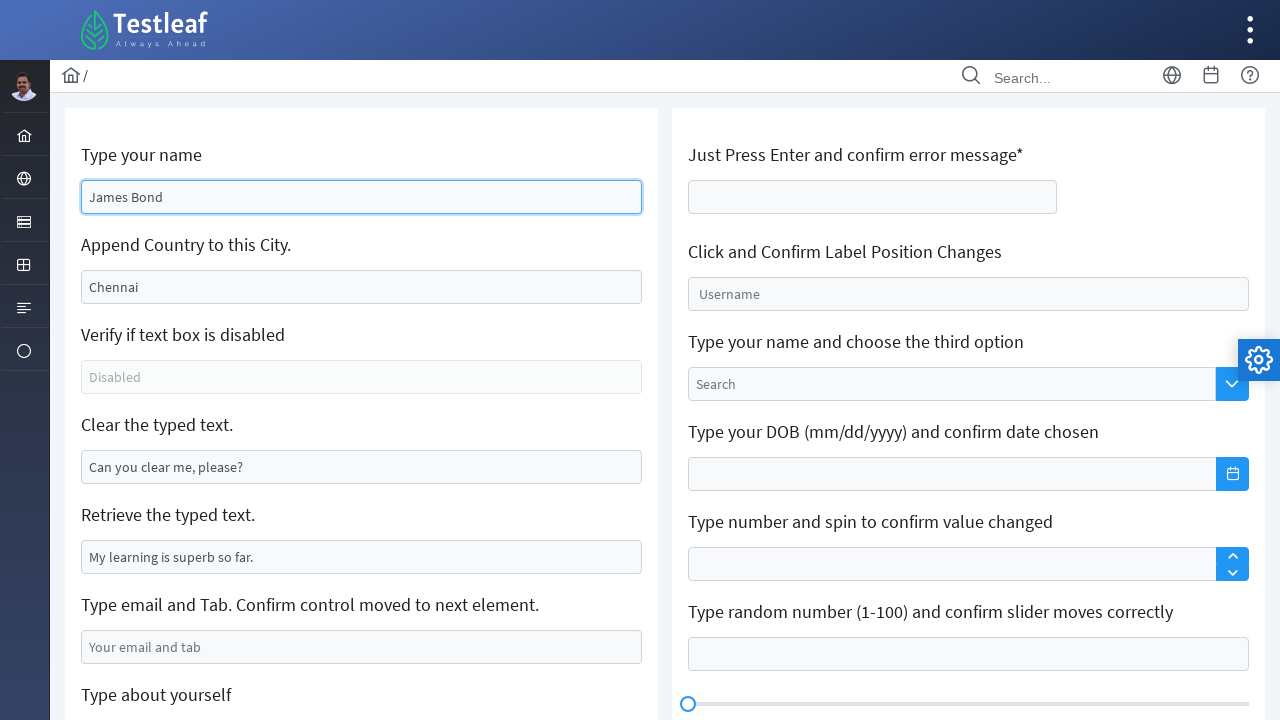

Filled country field with 'England' on #j_idt88\:j_idt91
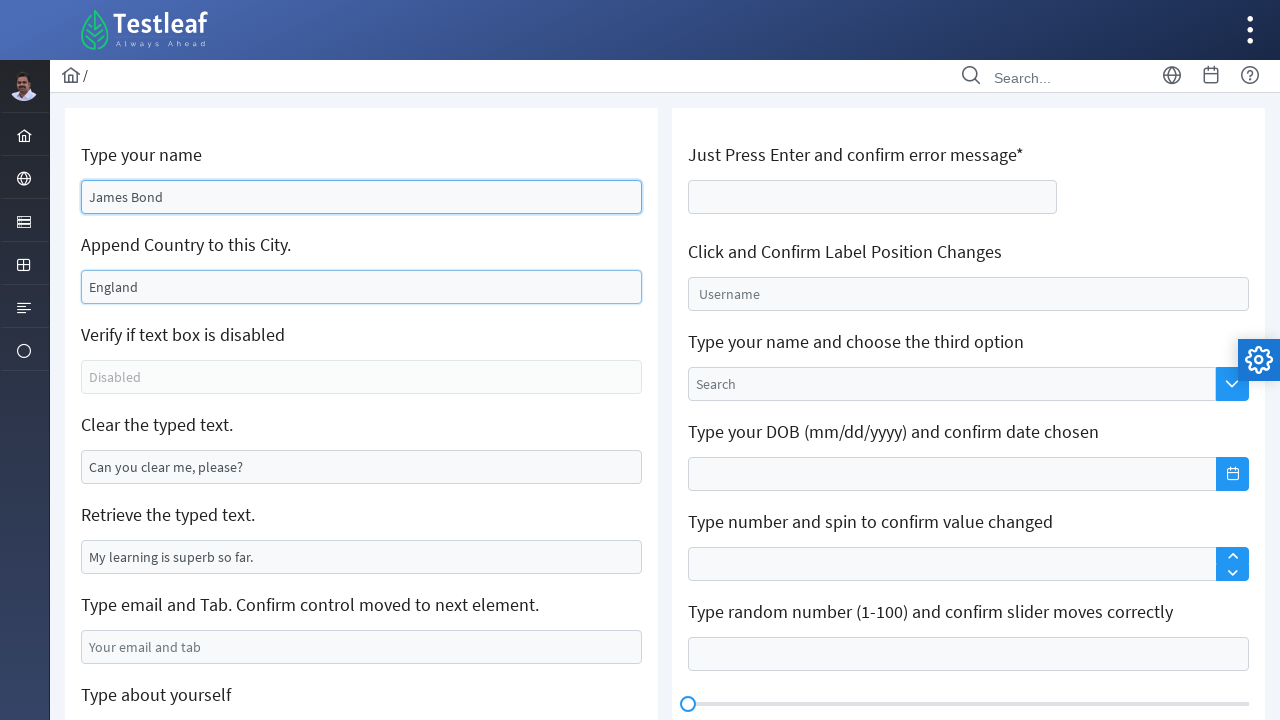

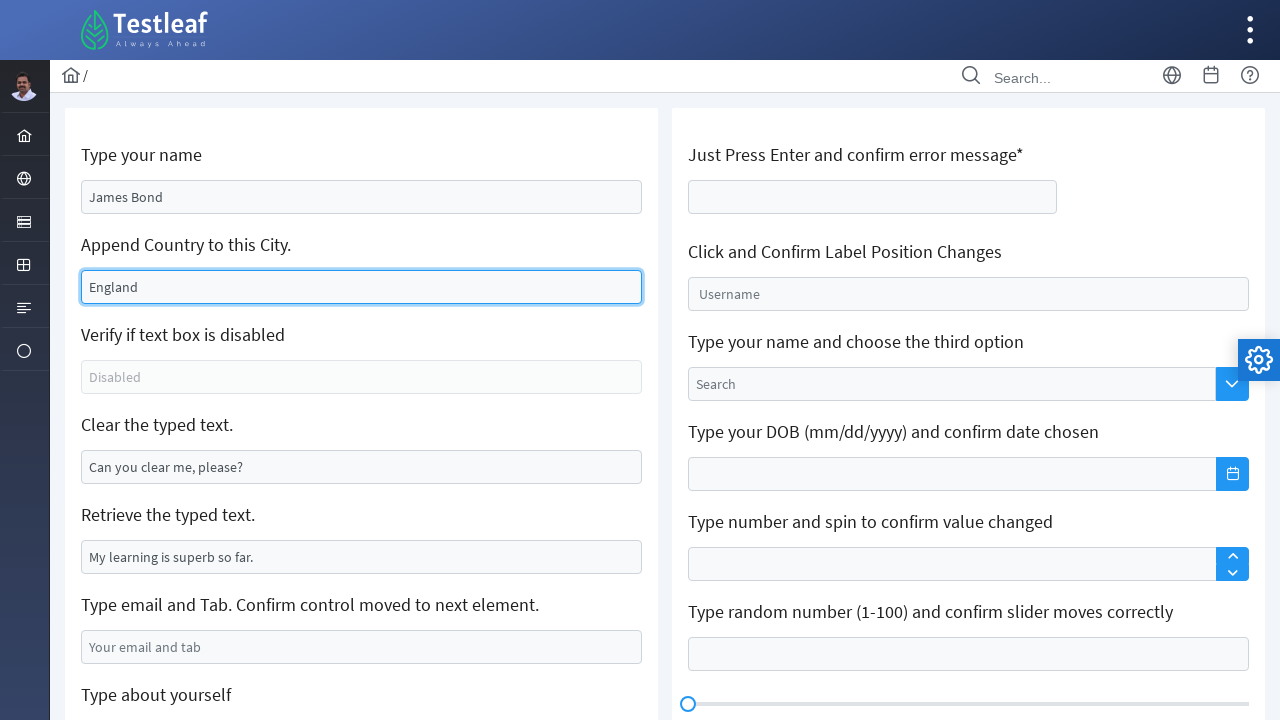